Tests password generation with empty master password and a site name

Starting URL: http://angel.net/~nic/passwd.sha1.1a.html

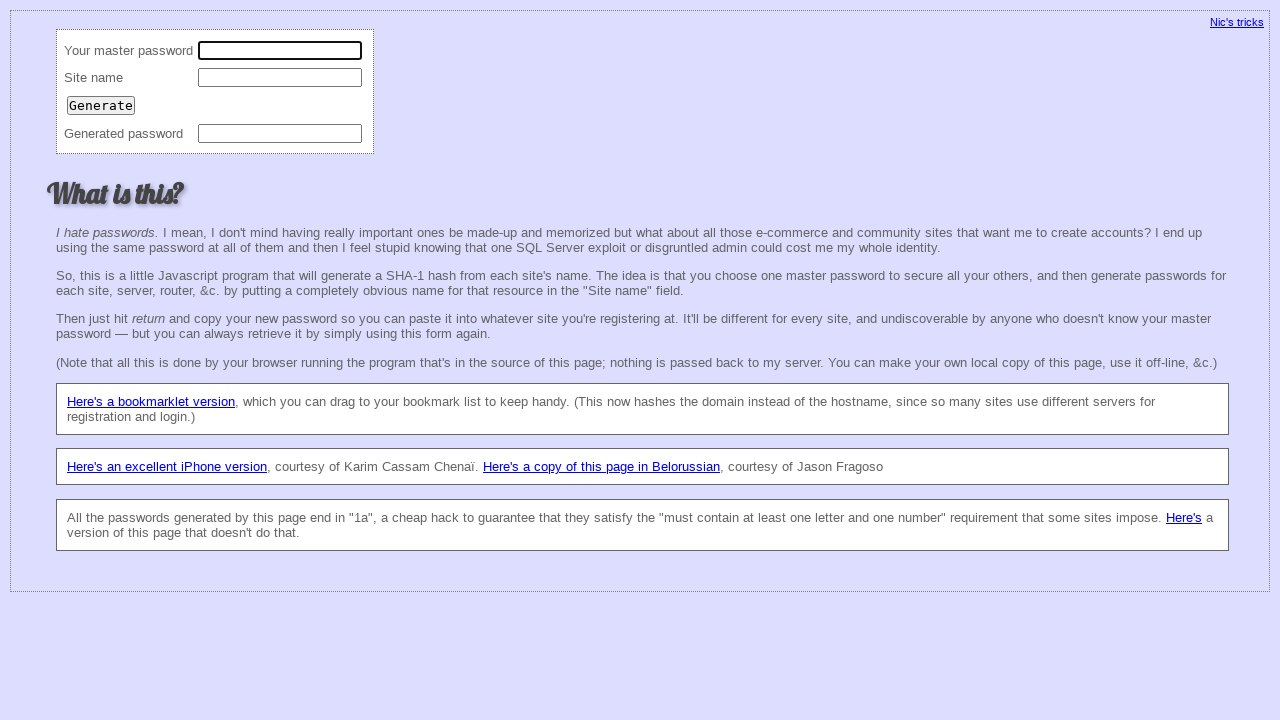

Left master password field empty on input[name='master']
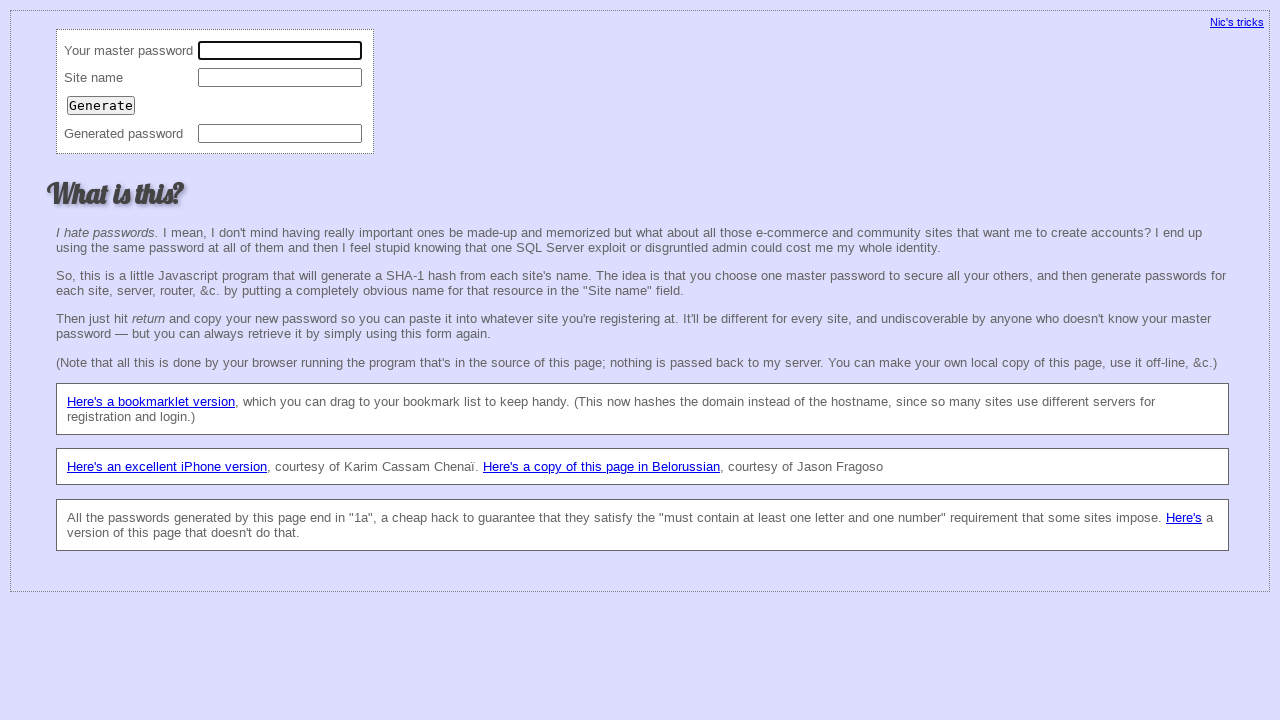

Entered 'gmail.com' as the site name on input[name='site']
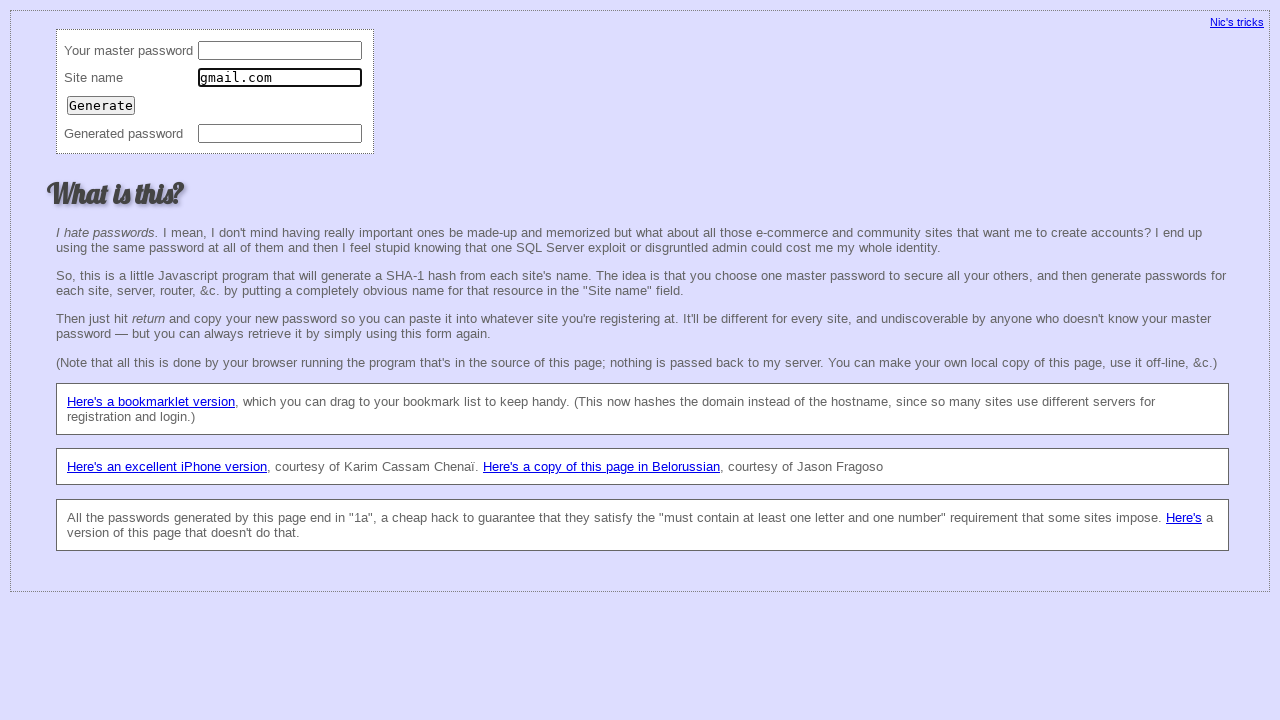

Pressed Enter to generate password on input[name='site']
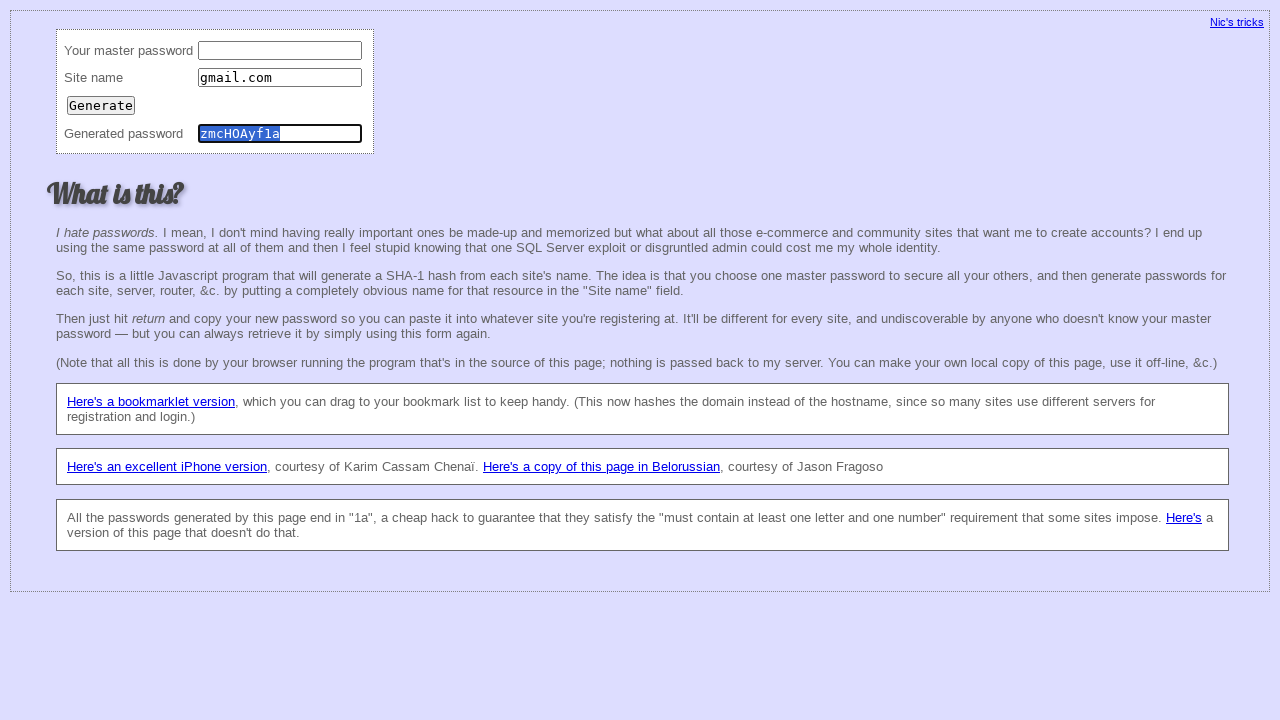

Password was generated successfully
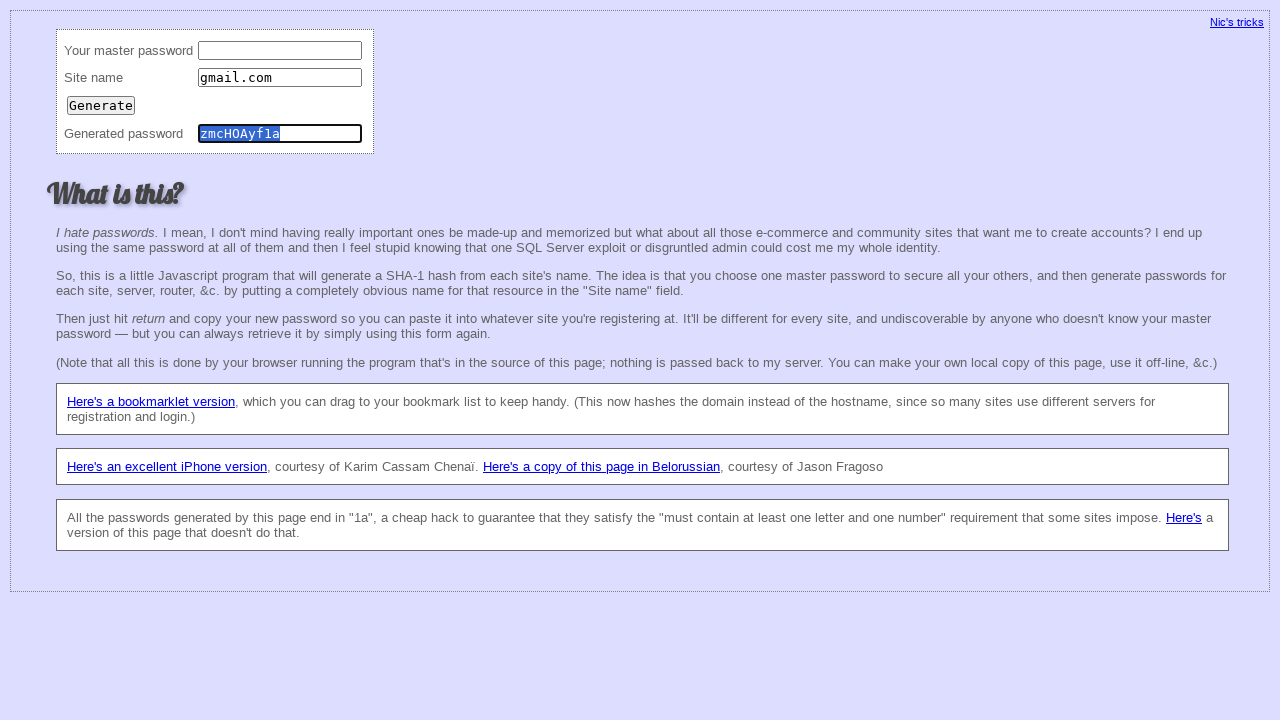

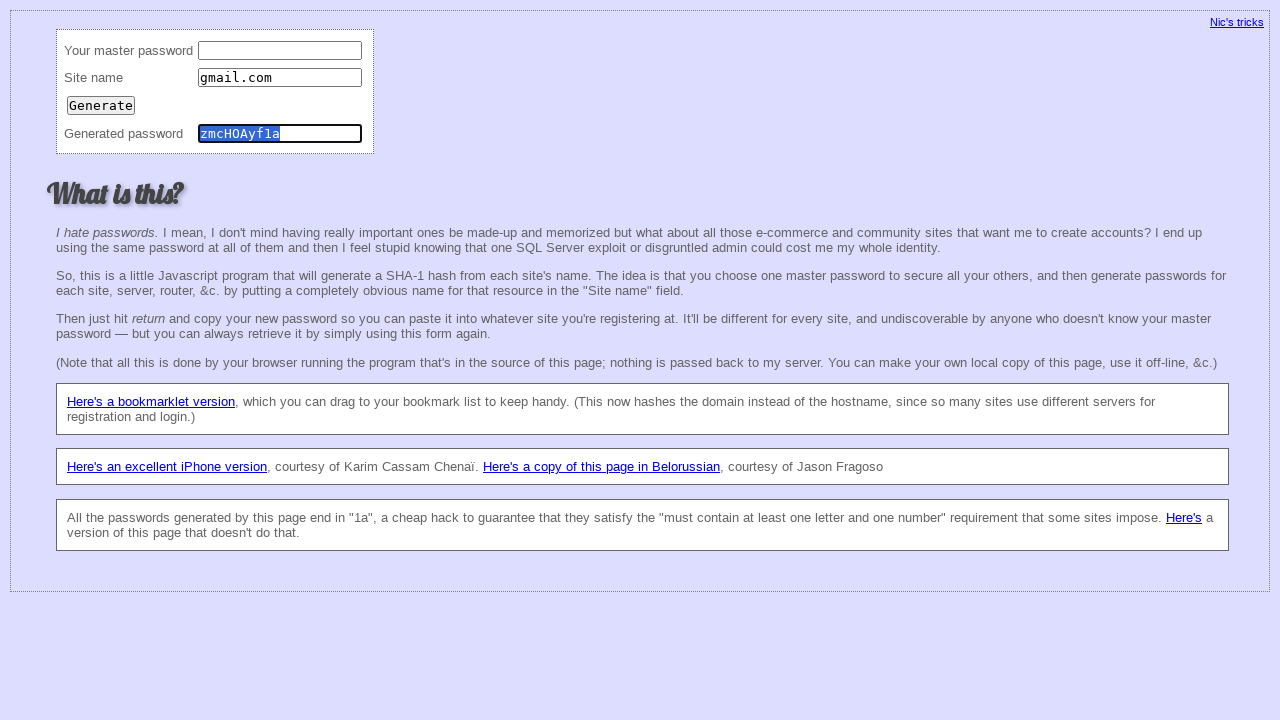